Tests various types of JavaScript alerts on a demo page including simple alerts, timer-based alerts, confirmation dialogs, and prompt dialogs

Starting URL: https://demoqa.com/alerts

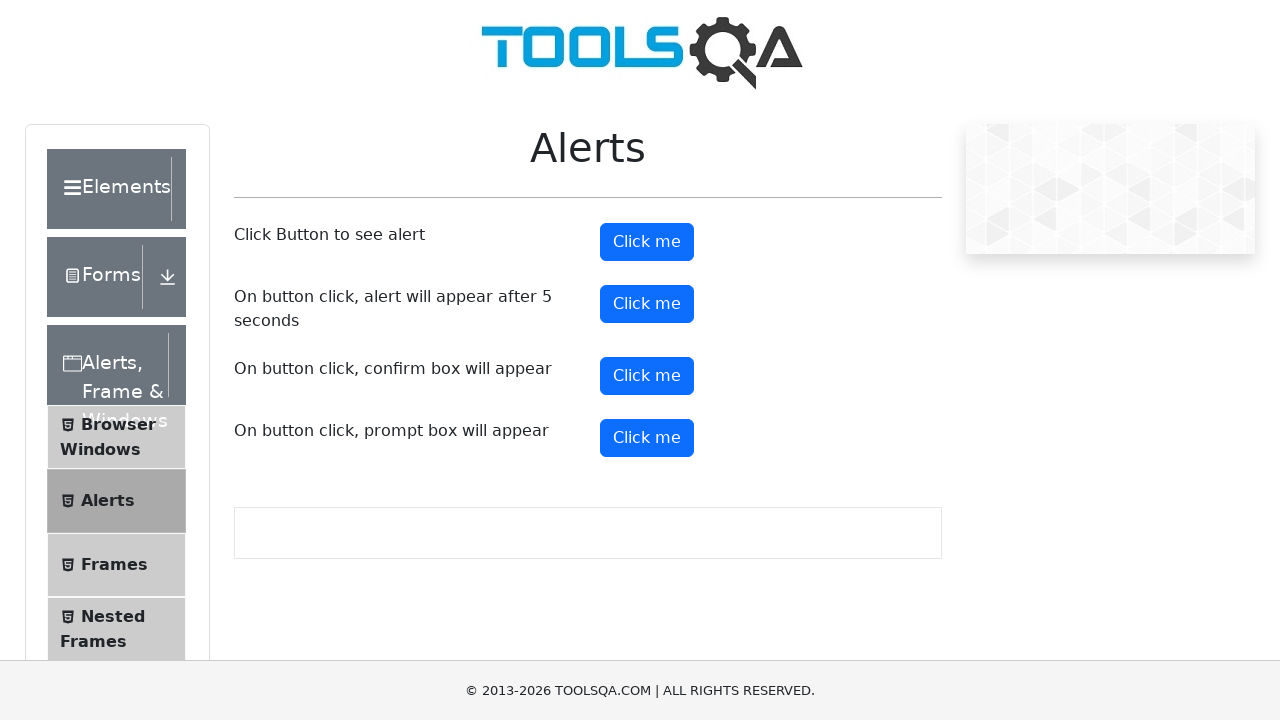

Clicked simple alert button at (647, 242) on button#alertButton
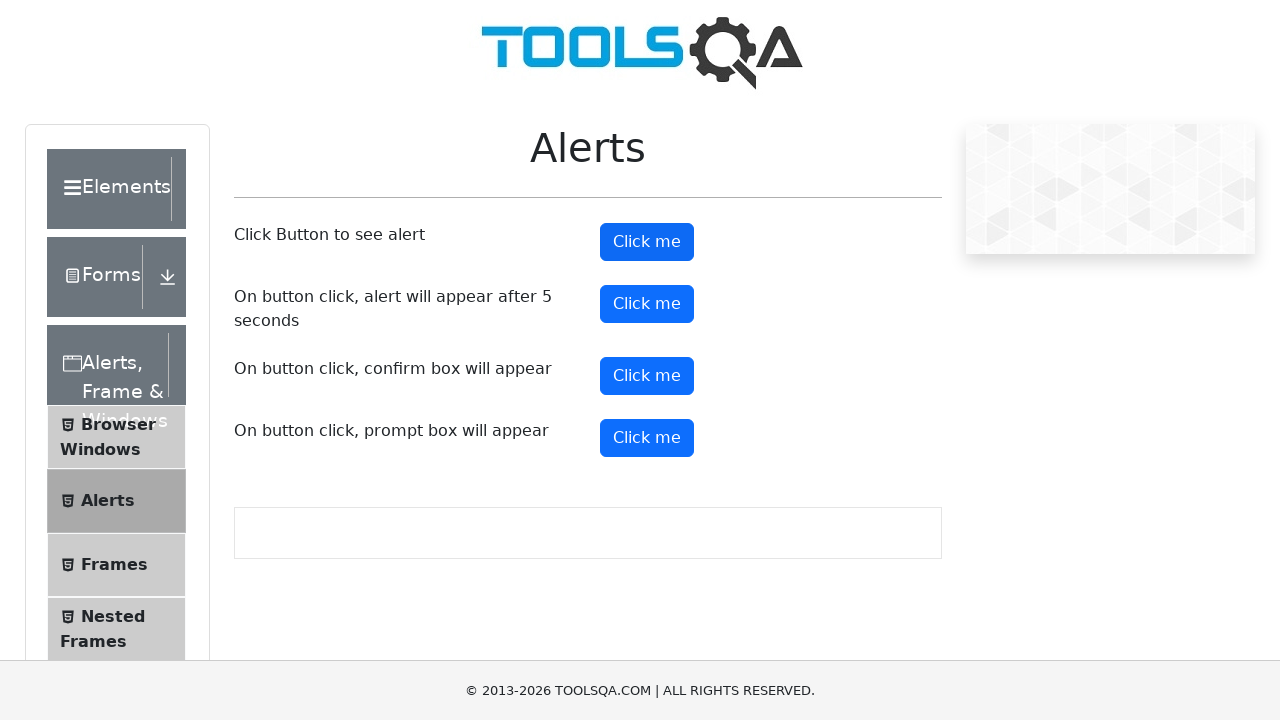

Set up dialog handler to accept simple alert
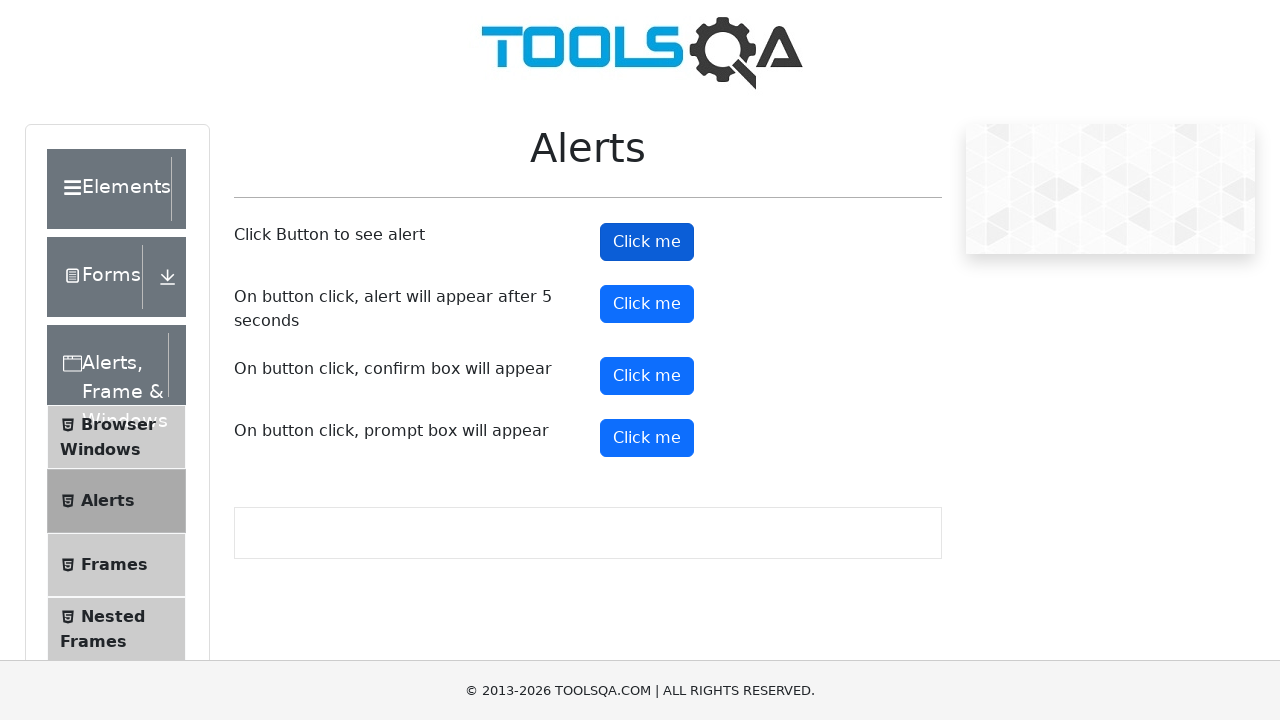

Clicked timer alert button at (647, 304) on button#timerAlertButton
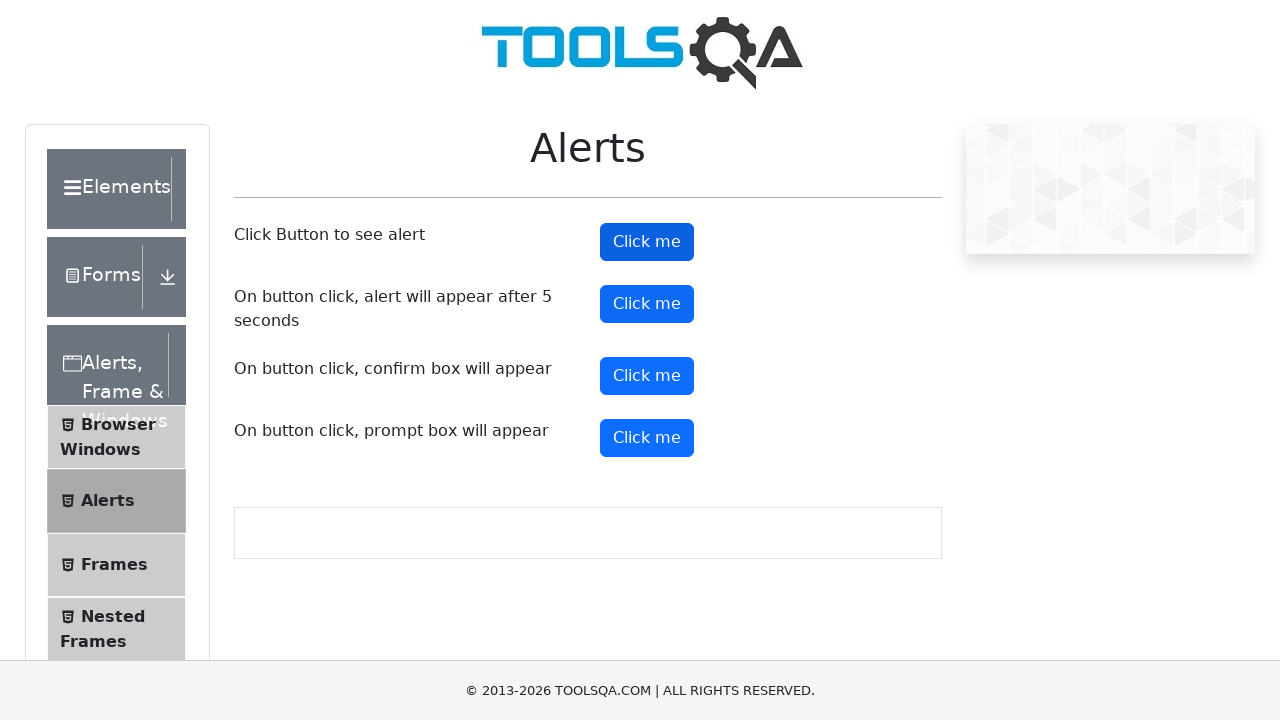

Set up dialog handler to accept timer alert
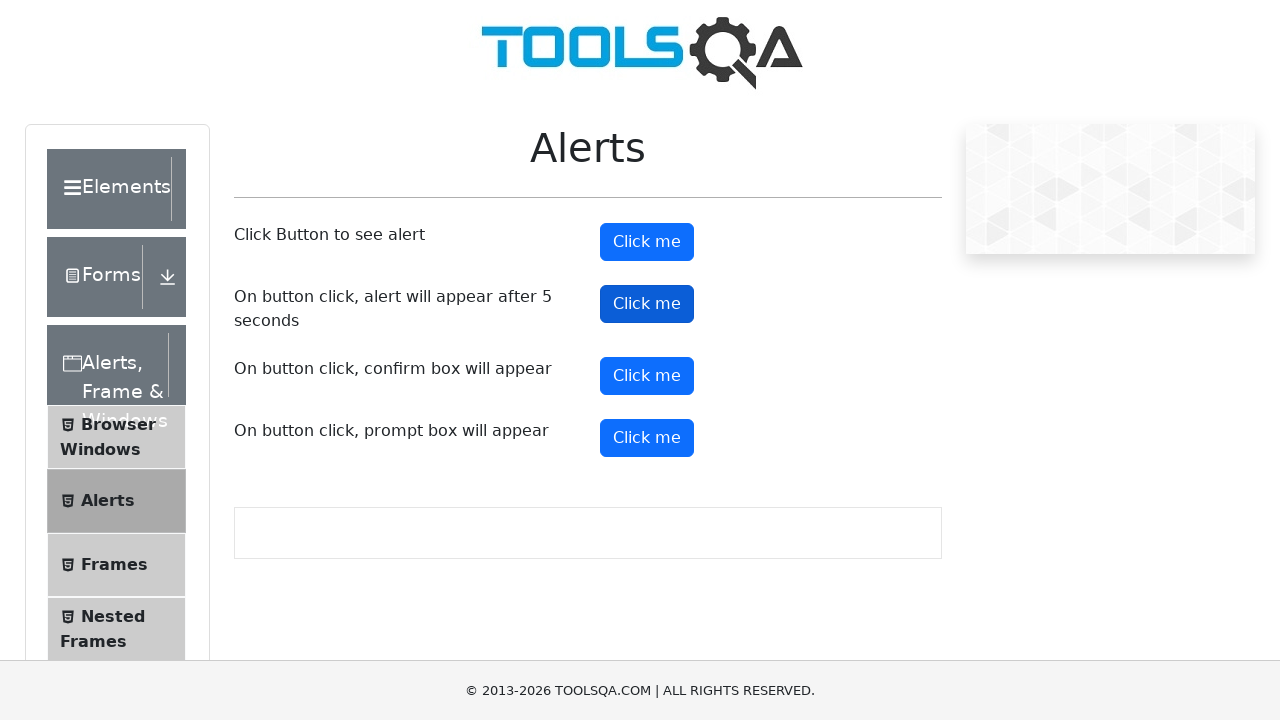

Clicked confirmation button at (647, 376) on button#confirmButton
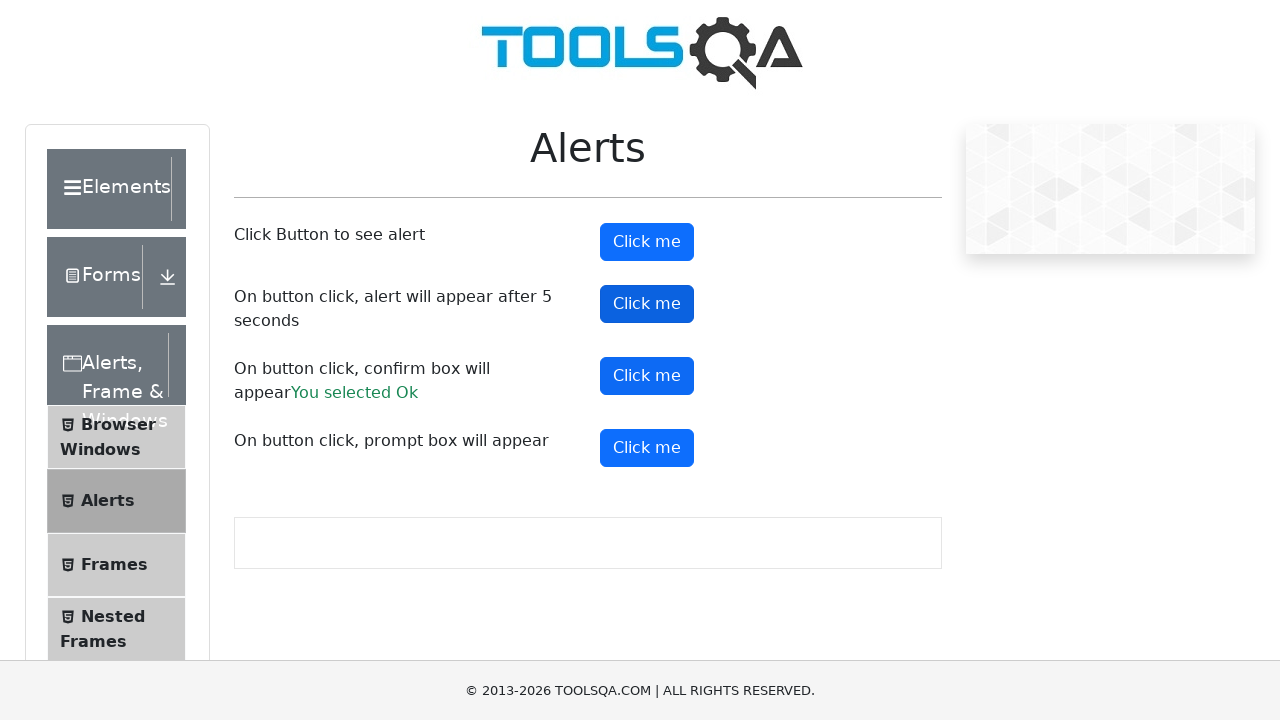

Set up dialog handler to dismiss confirmation dialog
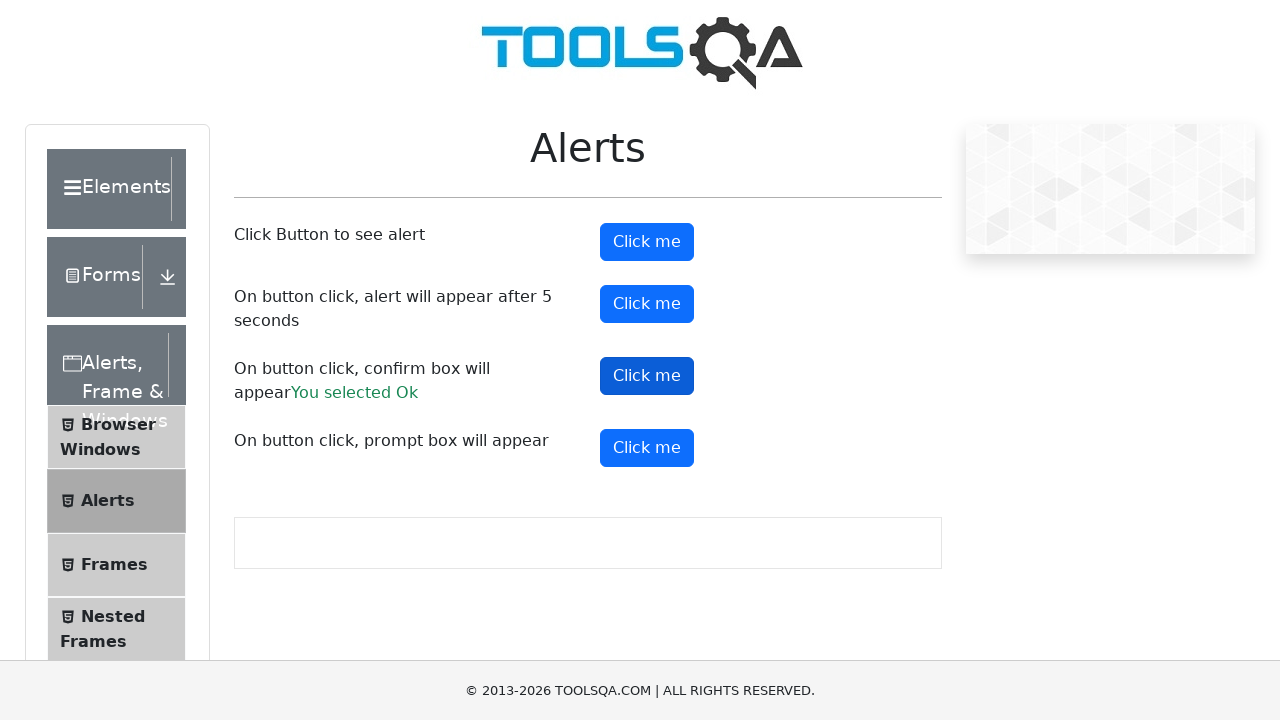

Clicked prompt button at (647, 448) on button#promtButton
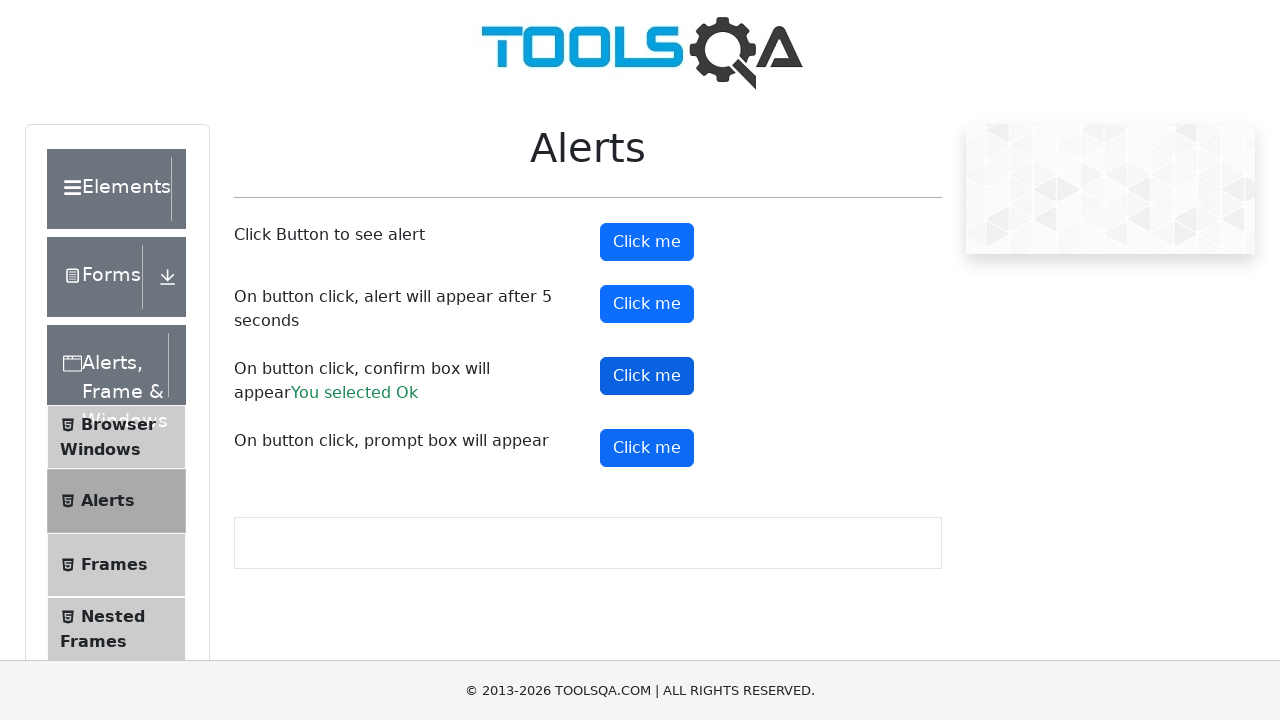

Set up dialog handler to enter text in prompt and accept
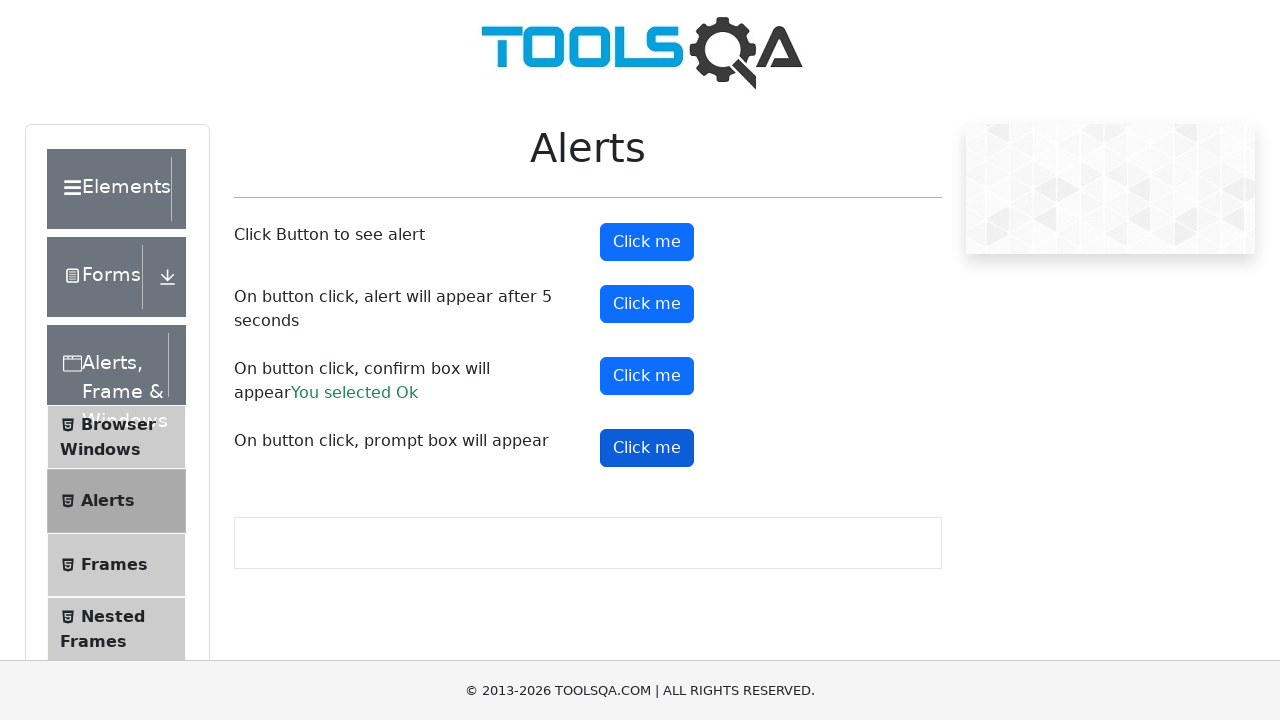

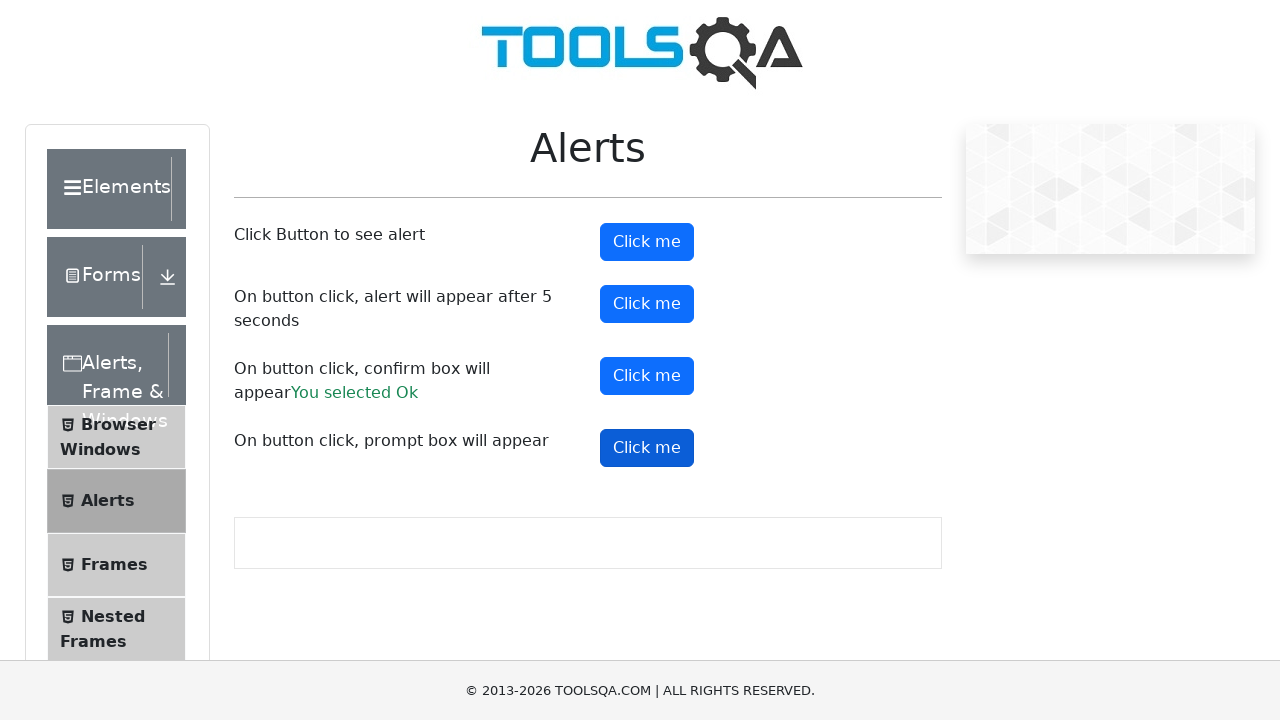